Tests form interactions on a practice Angular form including text inputs, checkboxes, radio buttons, dropdowns, and form submission

Starting URL: https://rahulshettyacademy.com/angularpractice/

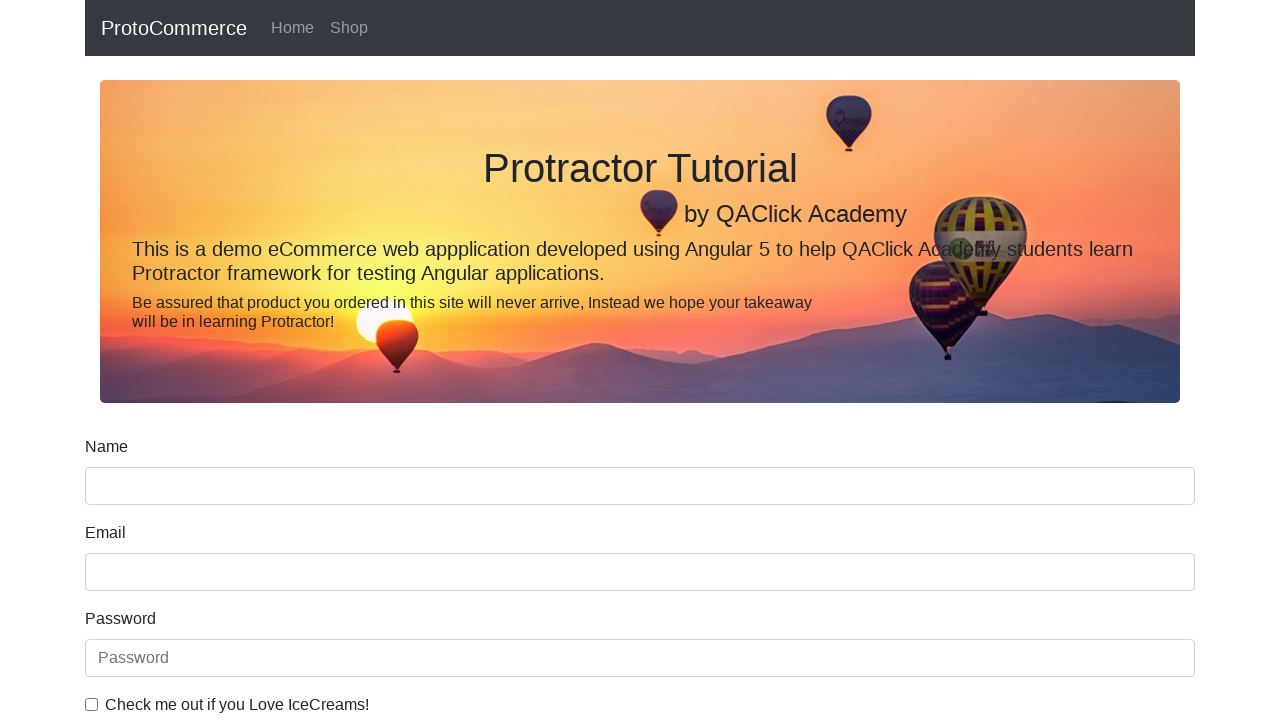

Filled email field with 'hello@gmail.com' on input[name='email']
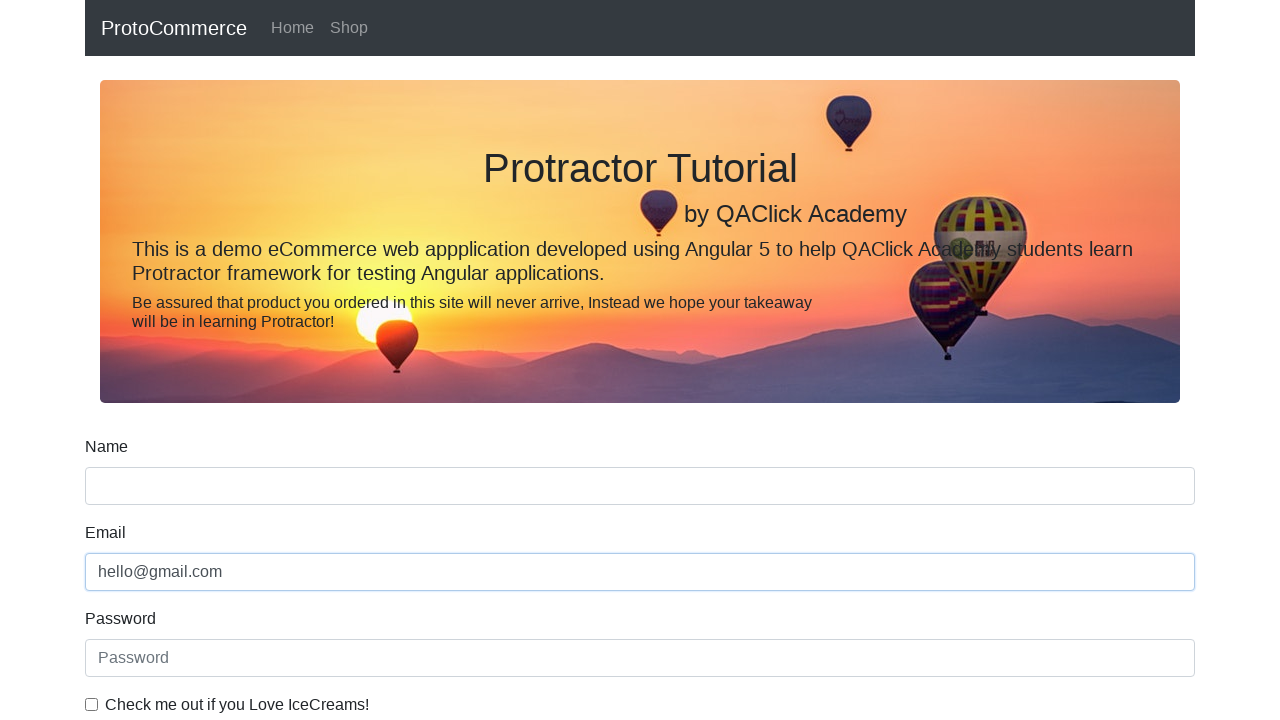

Filled password field with '123456' on #exampleInputPassword1
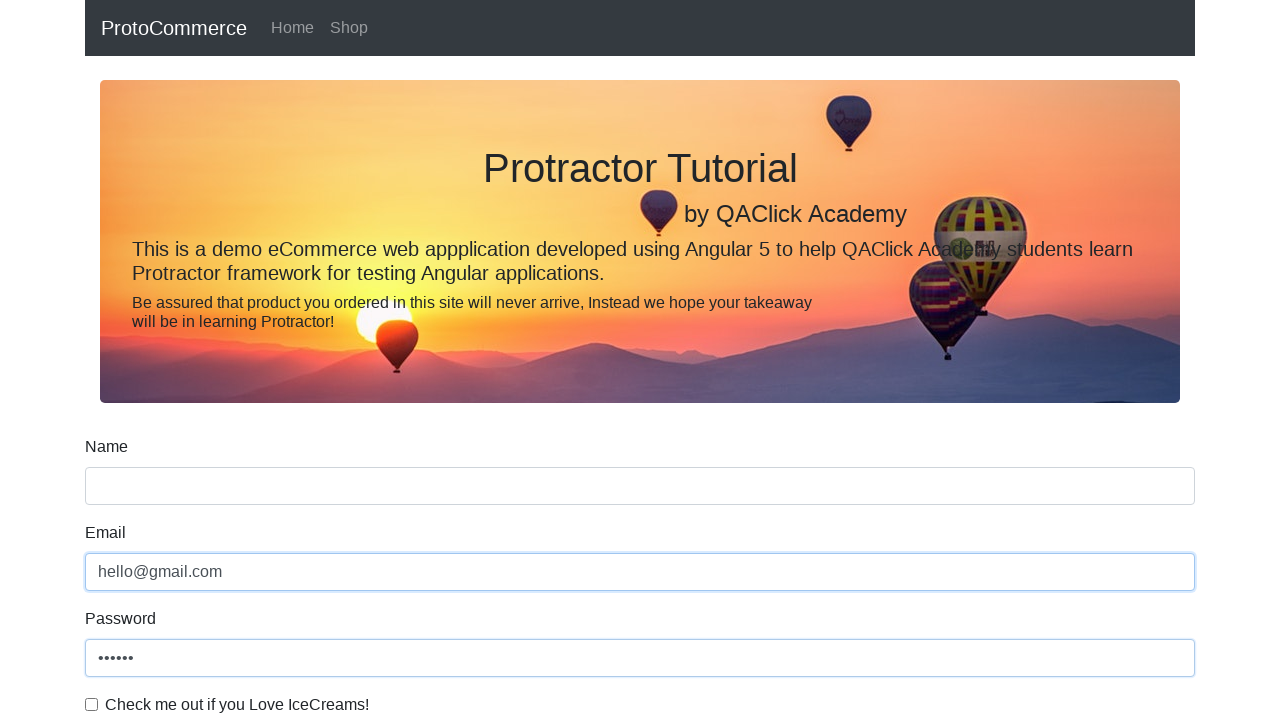

Checked the checkbox at (92, 704) on #exampleCheck1
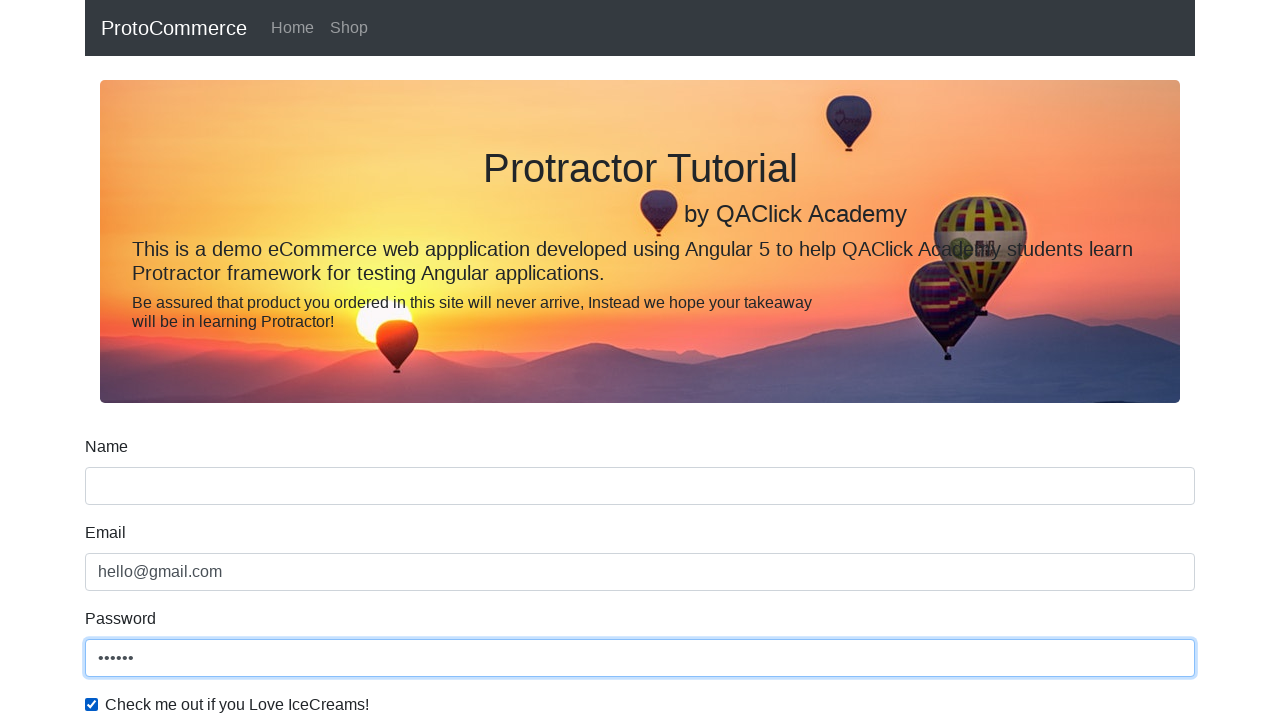

Filled name field with 'loan' on input[name='name']
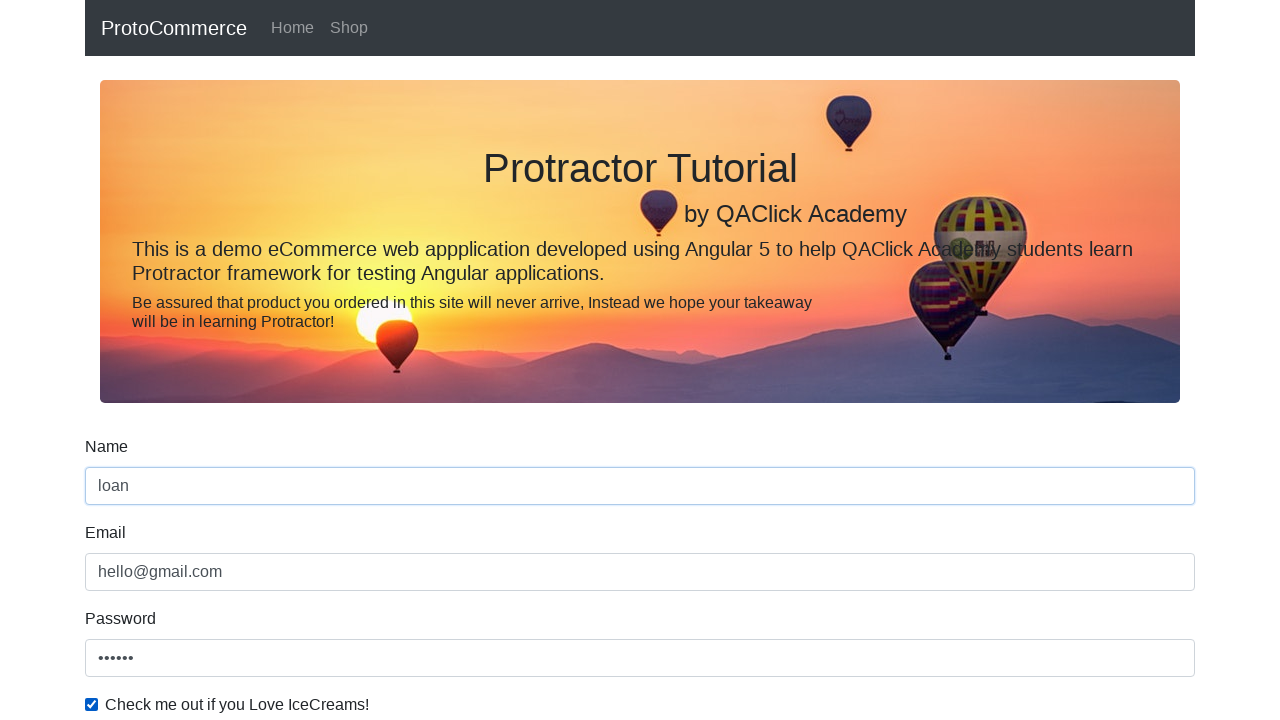

Selected radio button option at (238, 360) on #inlineRadio1
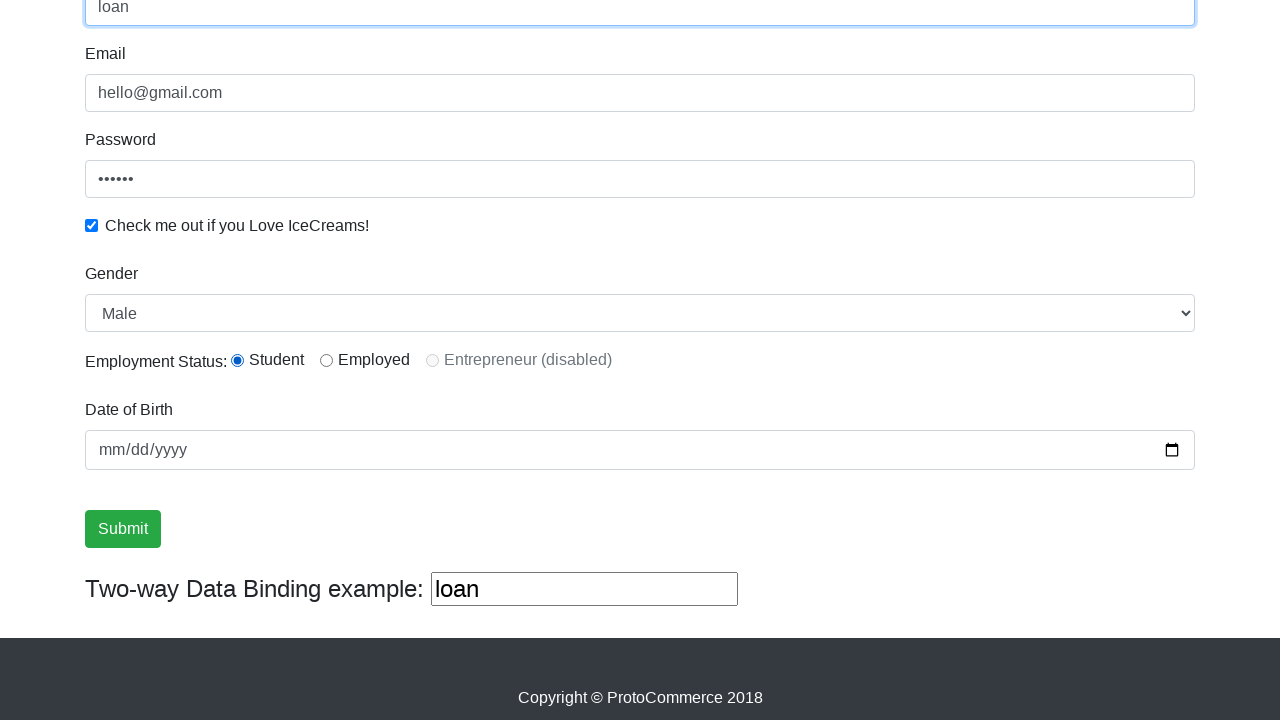

Selected 'Female' from dropdown by label on #exampleFormControlSelect1
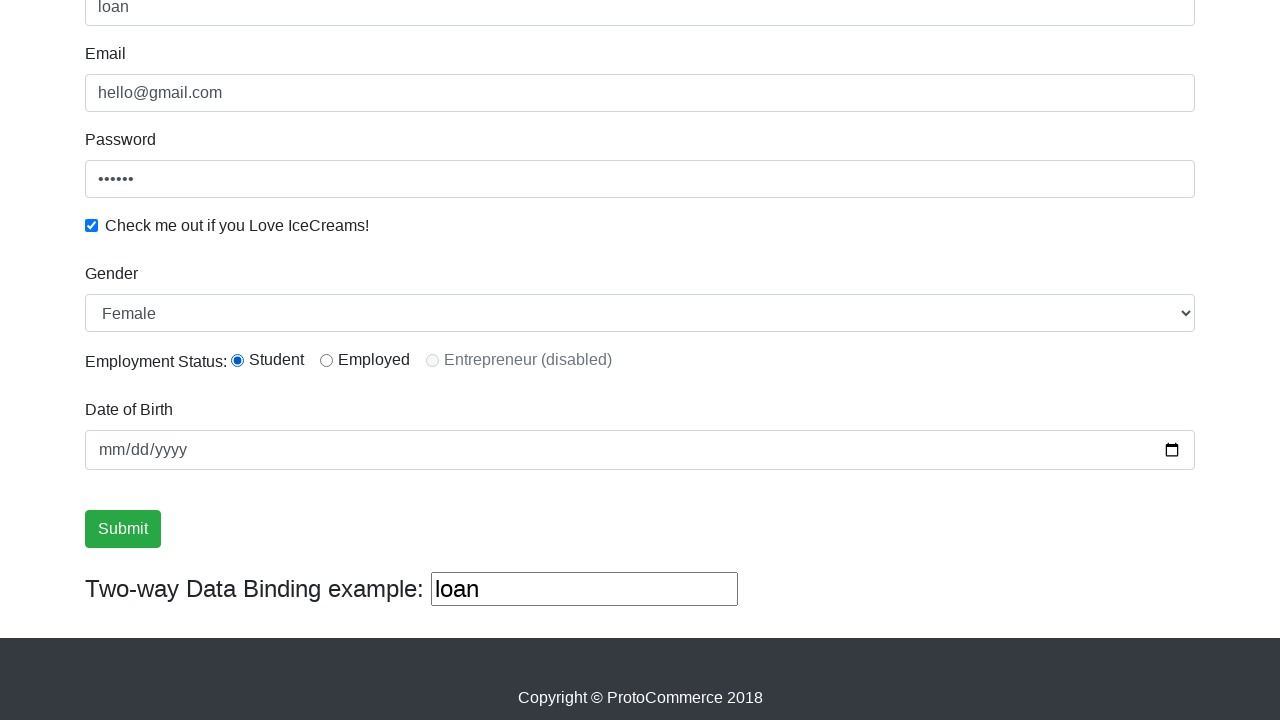

Selected dropdown option at index 1 on #exampleFormControlSelect1
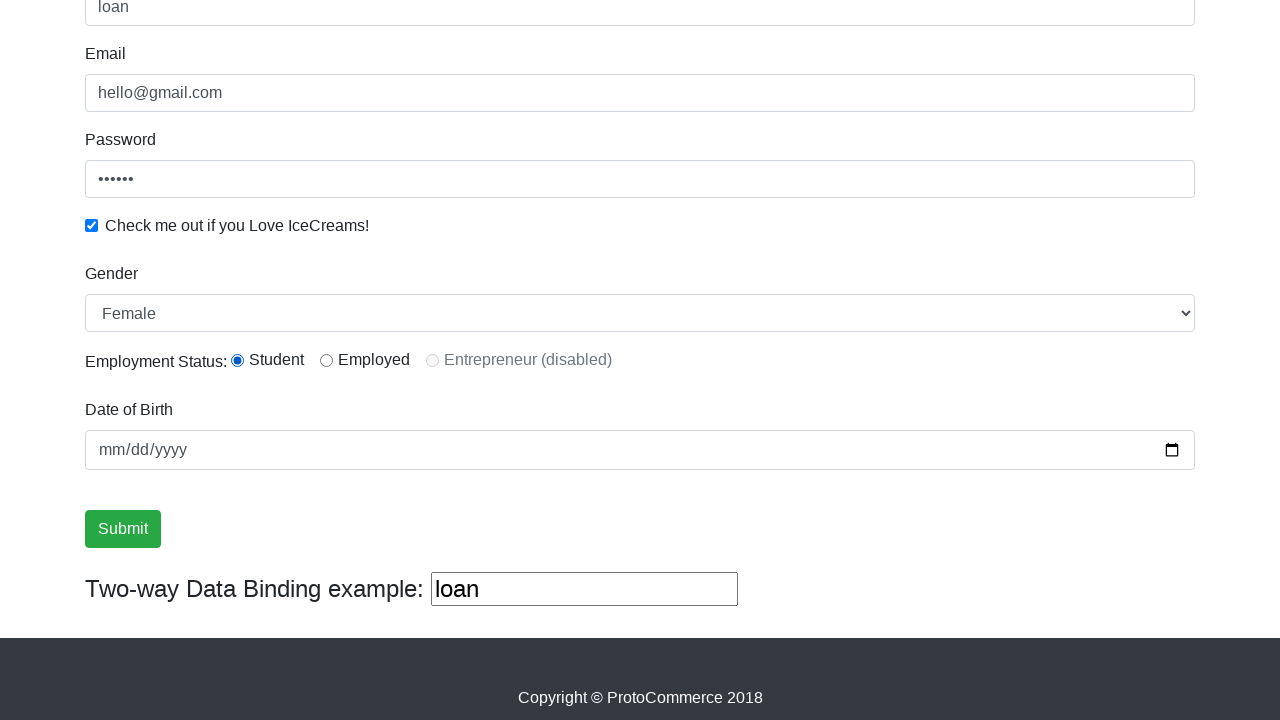

Clicked form submit button at (123, 529) on xpath=/html/body/app-root/form-comp/div/form/input
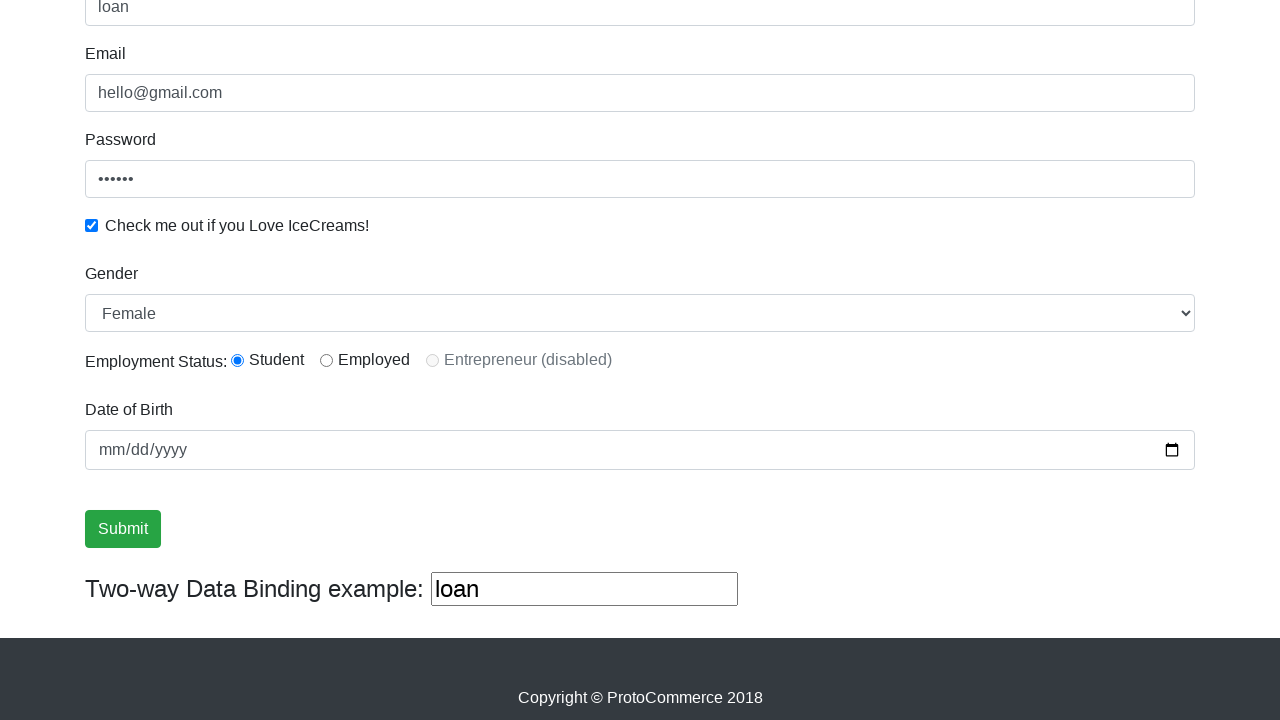

Success message appeared after form submission
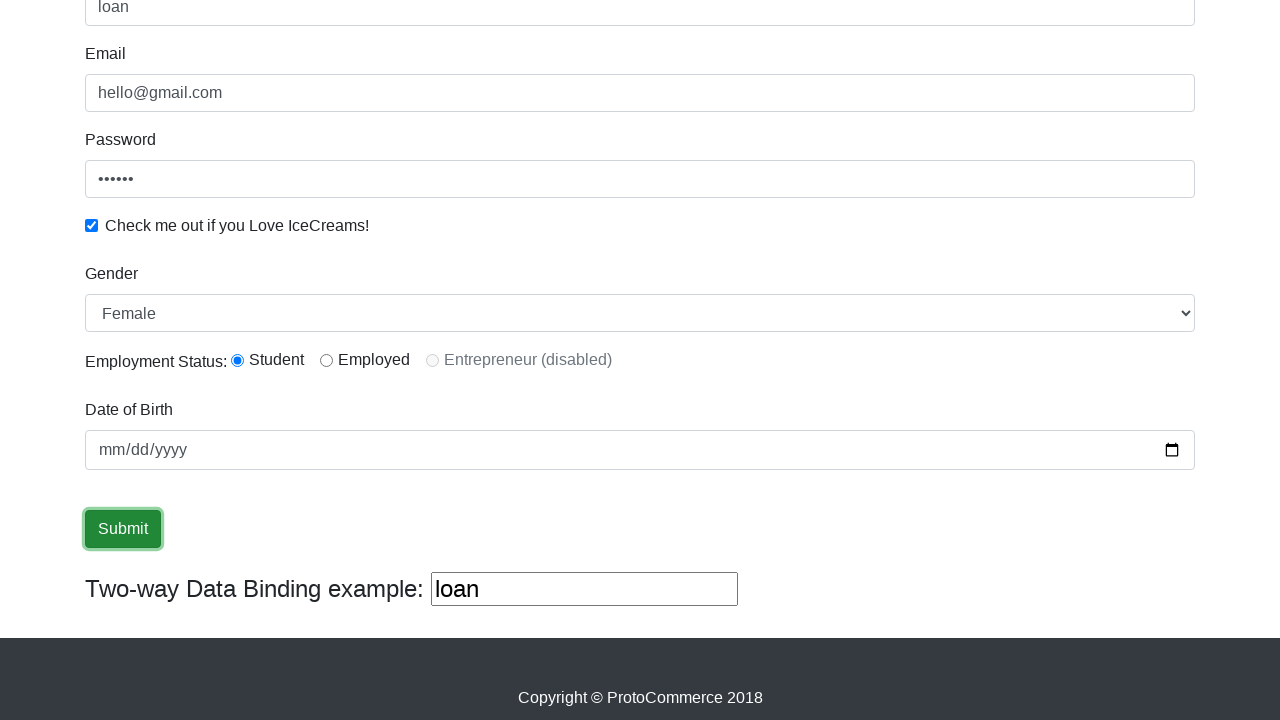

Retrieved success message text
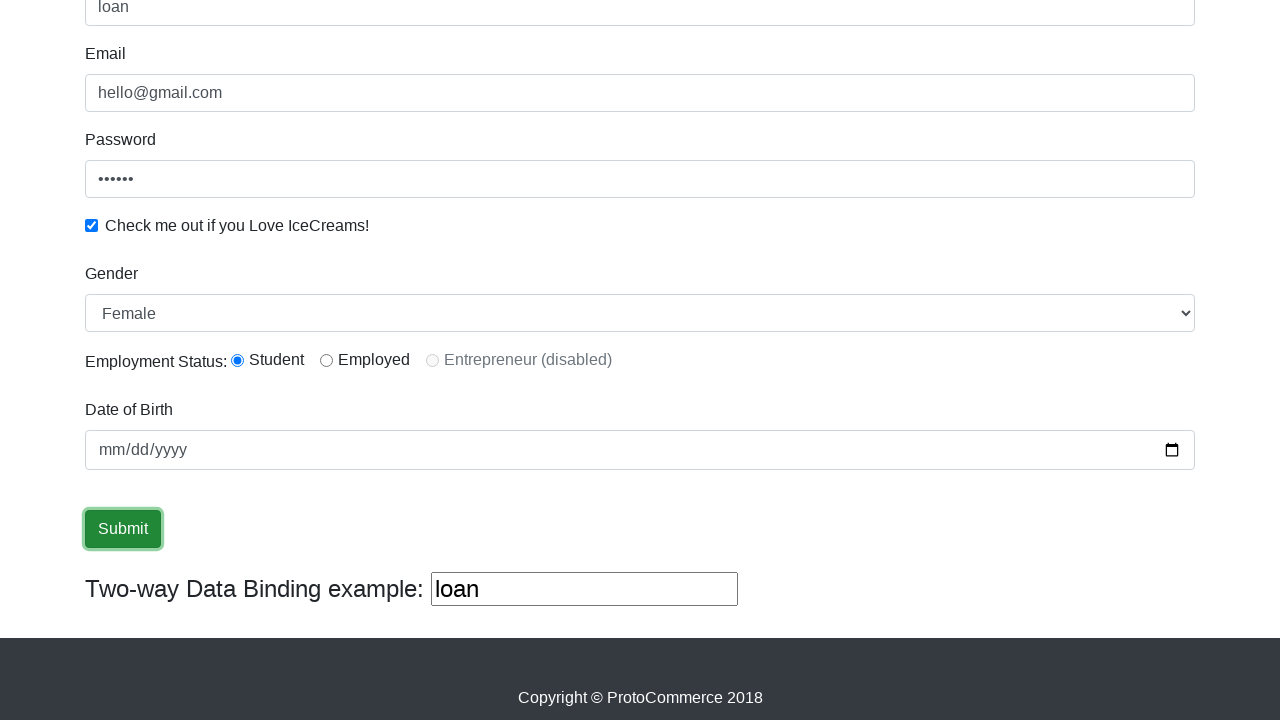

Verified 'Success' text in alert message
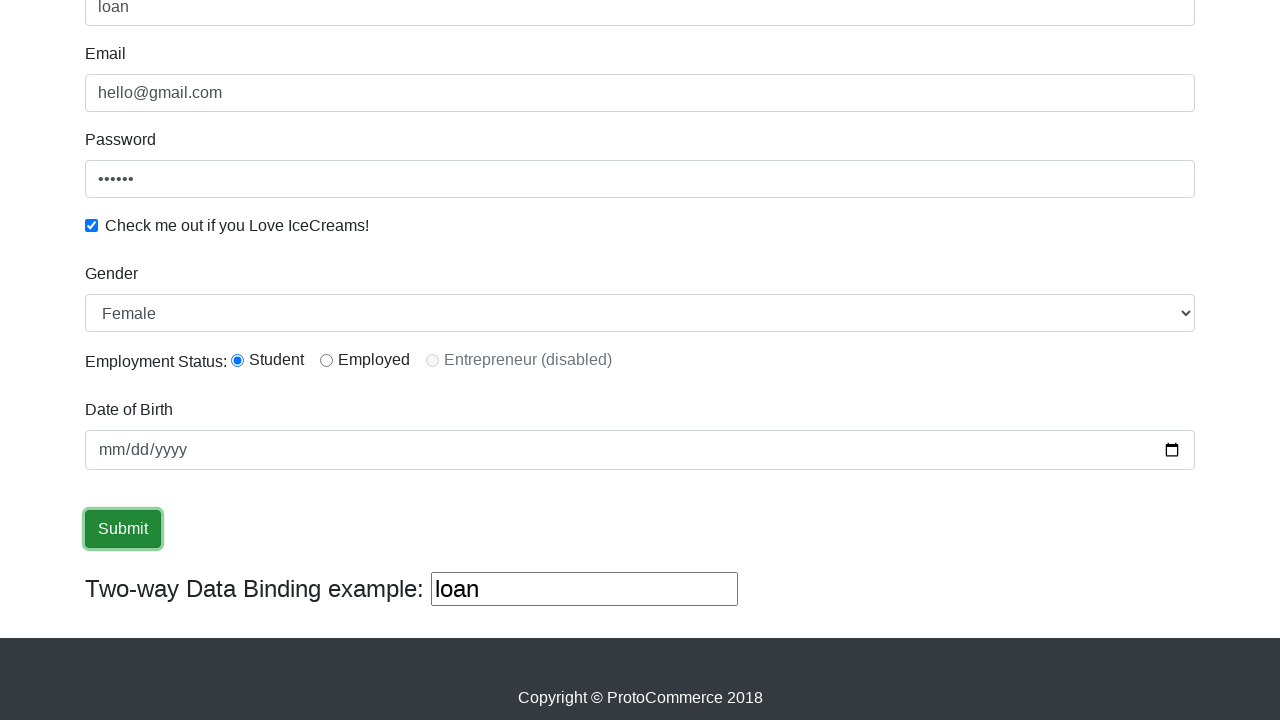

Filled third text field with 'helloagain' on xpath=(//input[@type='text'])[3]
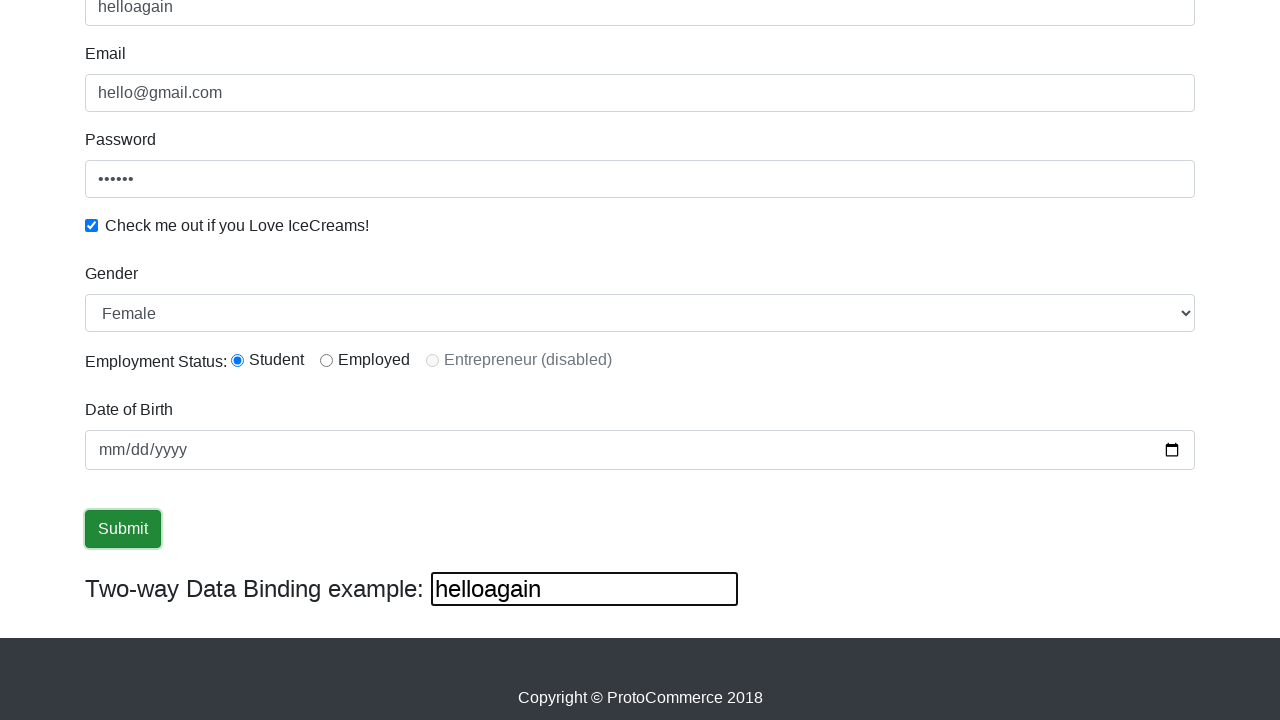

Cleared the third text field on xpath=(//input[@type='text'])[3]
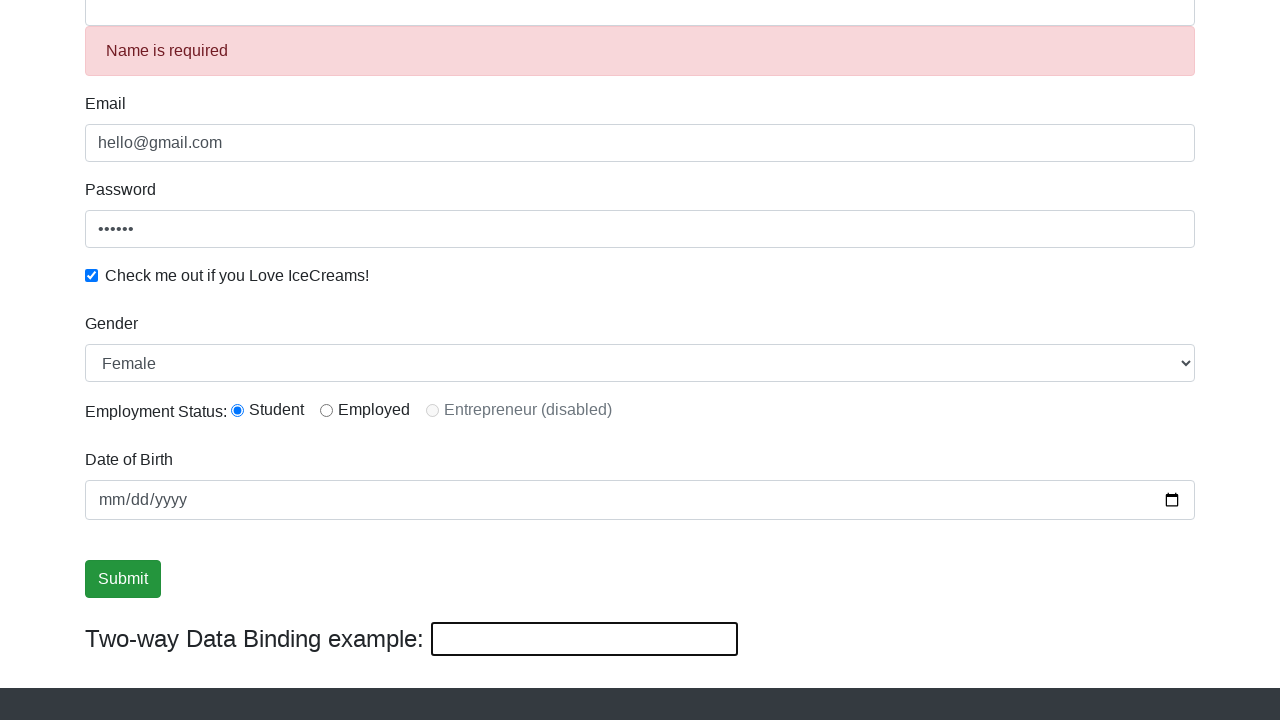

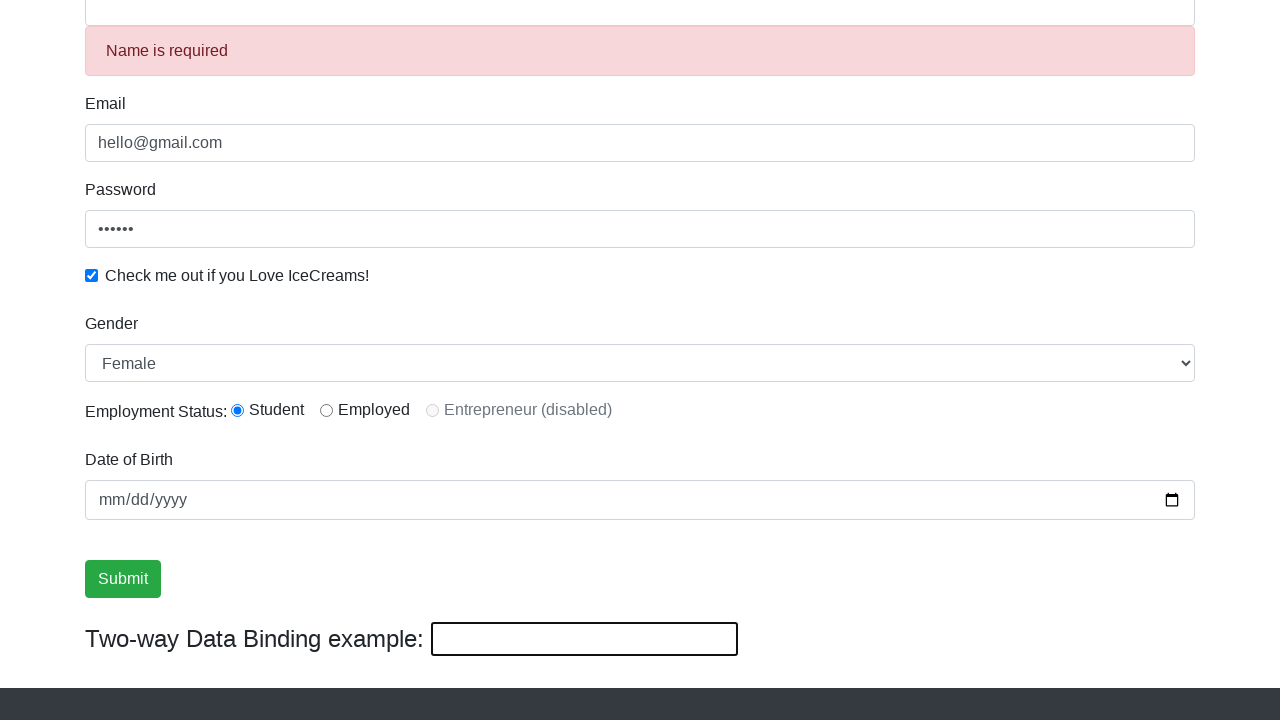